Tests registration form validation by entering an invalid email format and verifying the email error messages

Starting URL: https://alada.vn/tai-khoan/dang-ky.html

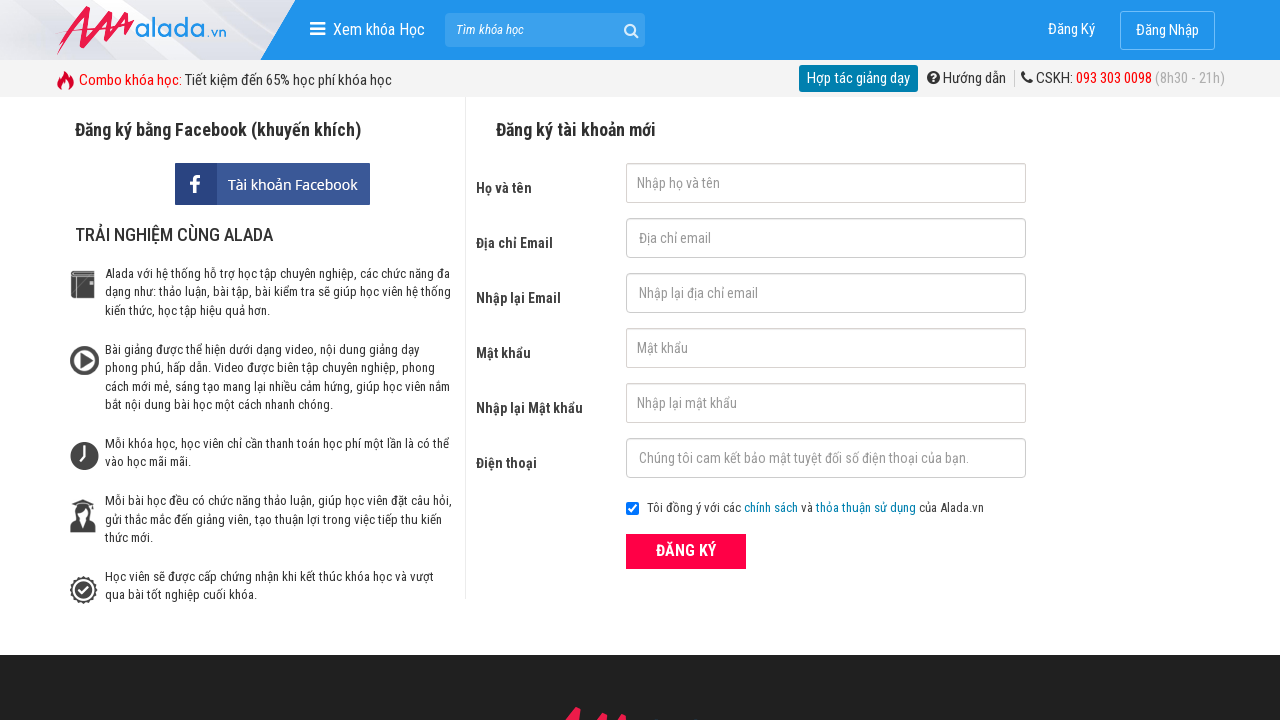

Filled first name field with 'Ngan Huynh' on #txtFirstname
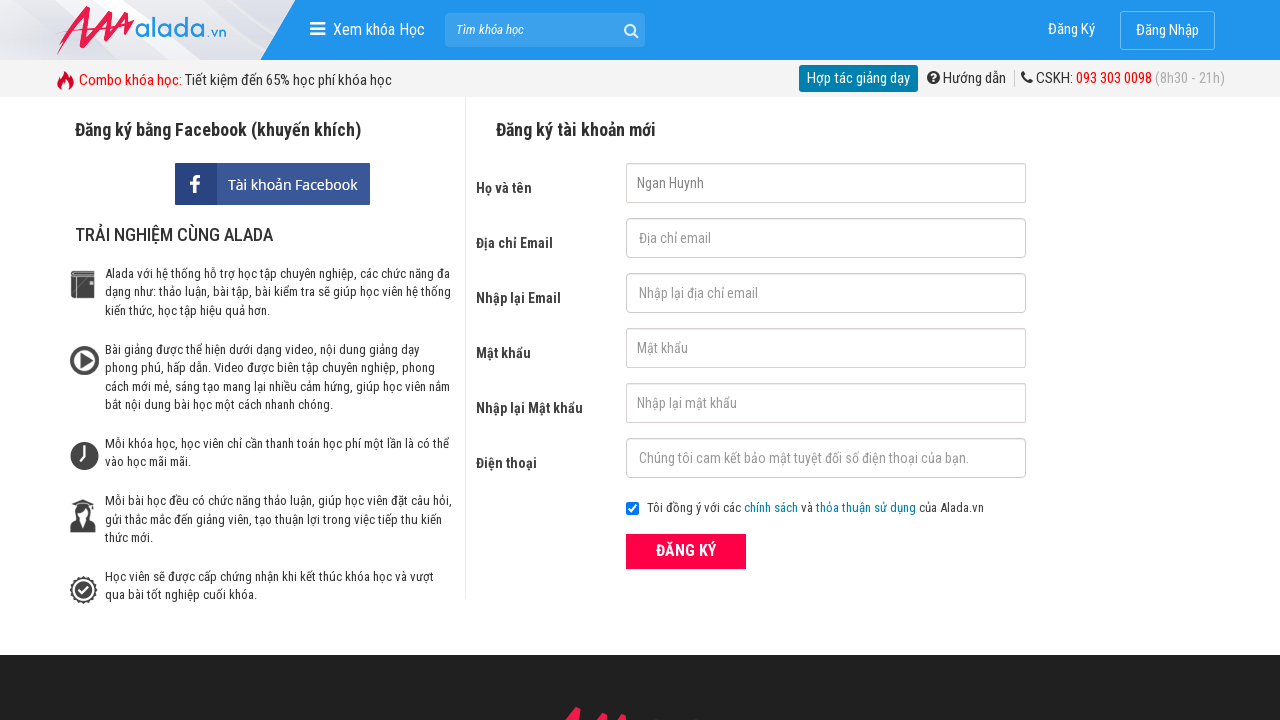

Filled email field with invalid format '123@123@333' on #txtEmail
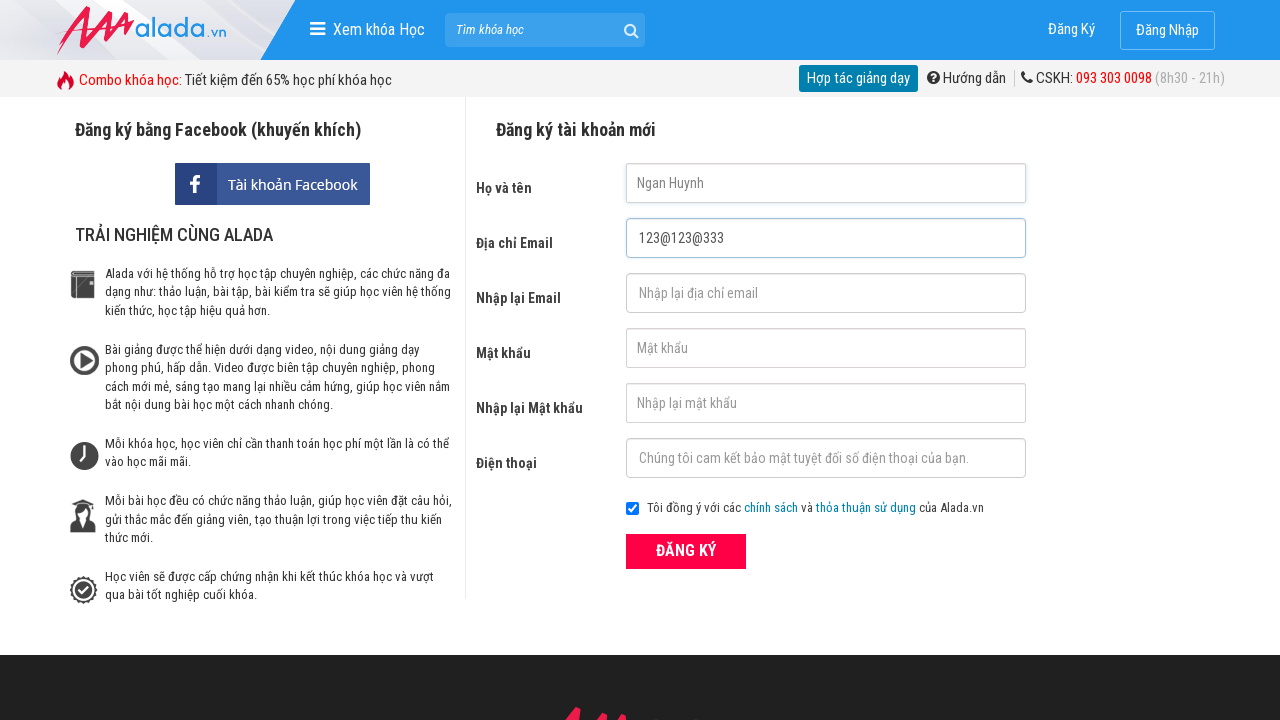

Filled confirm email field with invalid format '123@123@333' on #txtCEmail
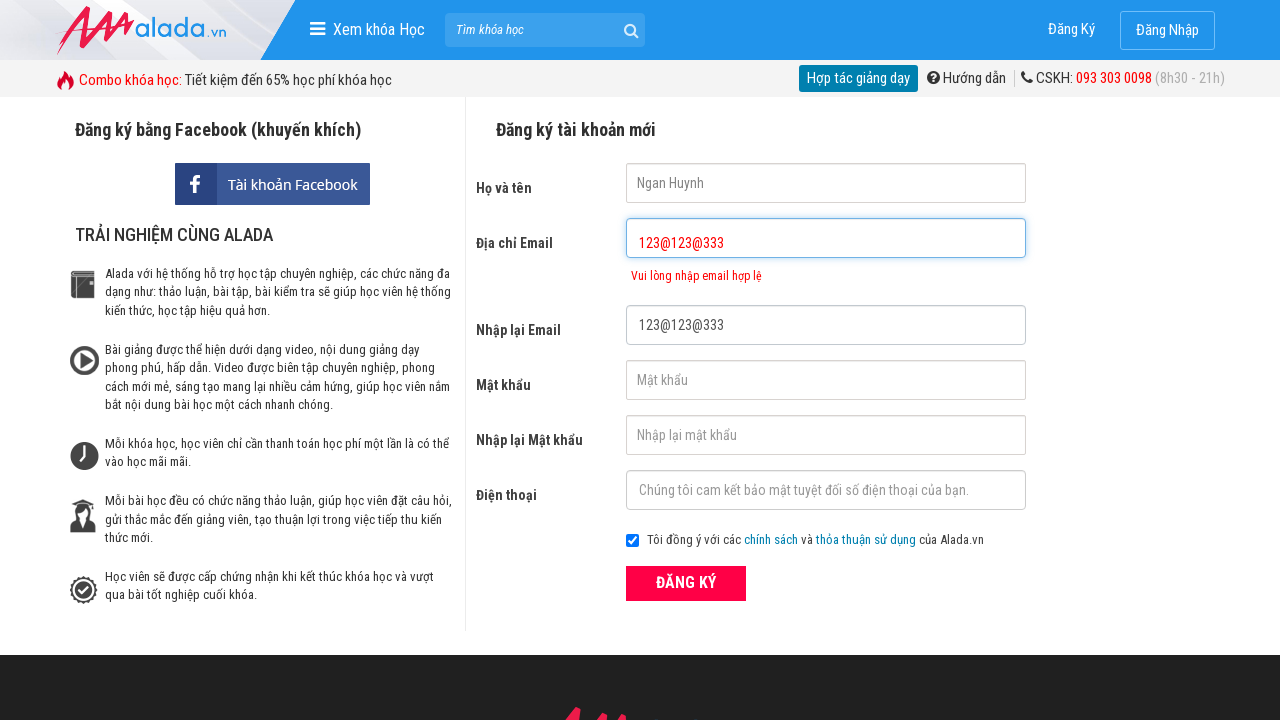

Filled password field with '123456' on #txtPassword
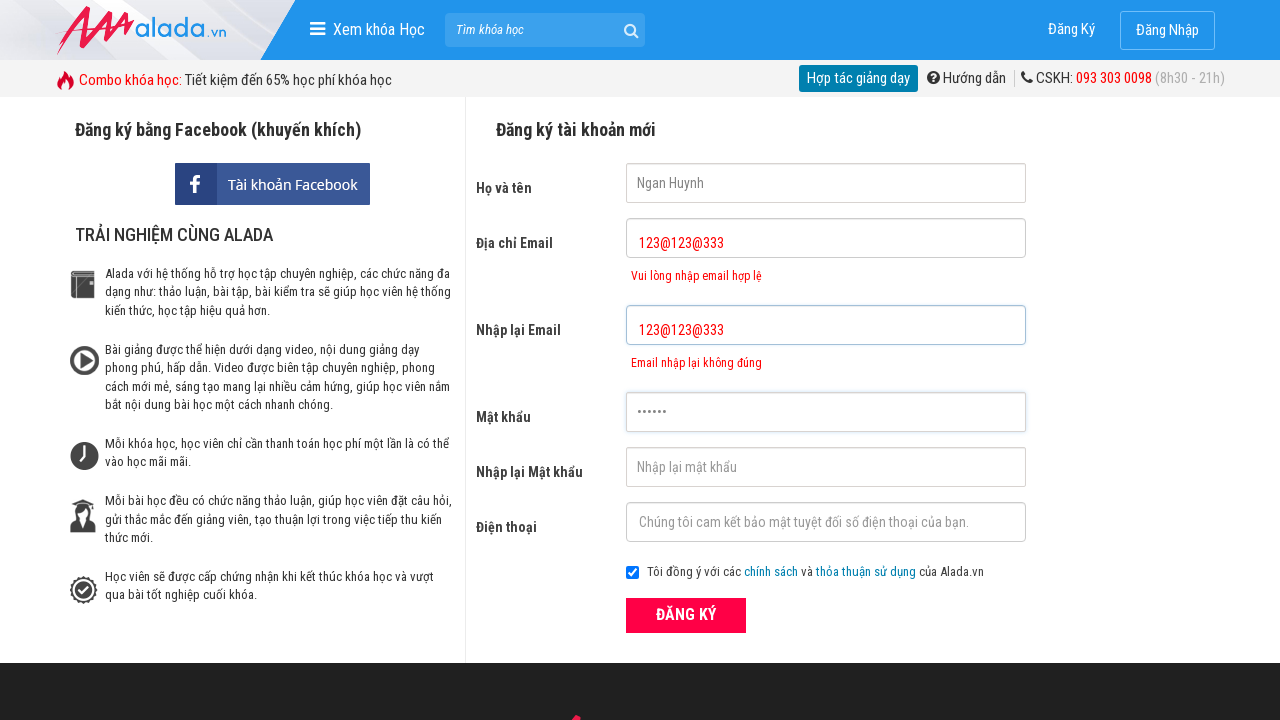

Filled confirm password field with '123456' on #txtCPassword
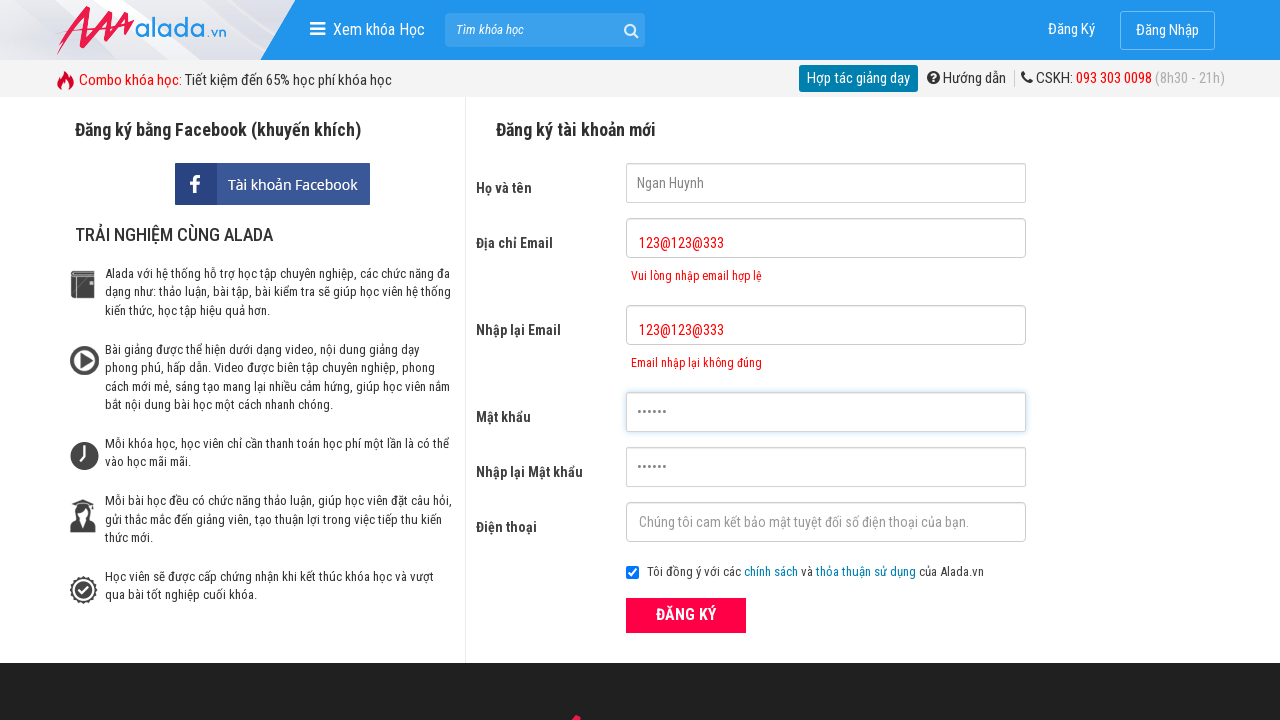

Filled phone field with '0987997034' on #txtPhone
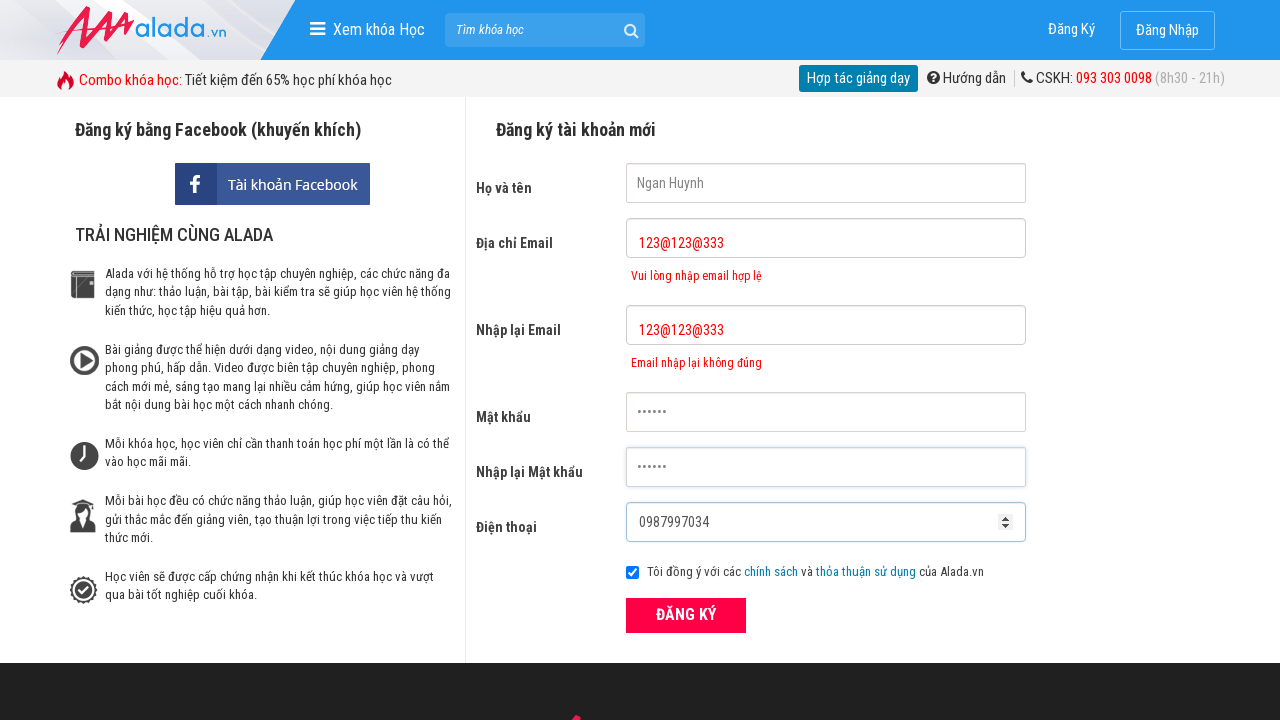

Clicked register button at (686, 615) on xpath=//button[text()='ĐĂNG KÝ' and @type='submit']
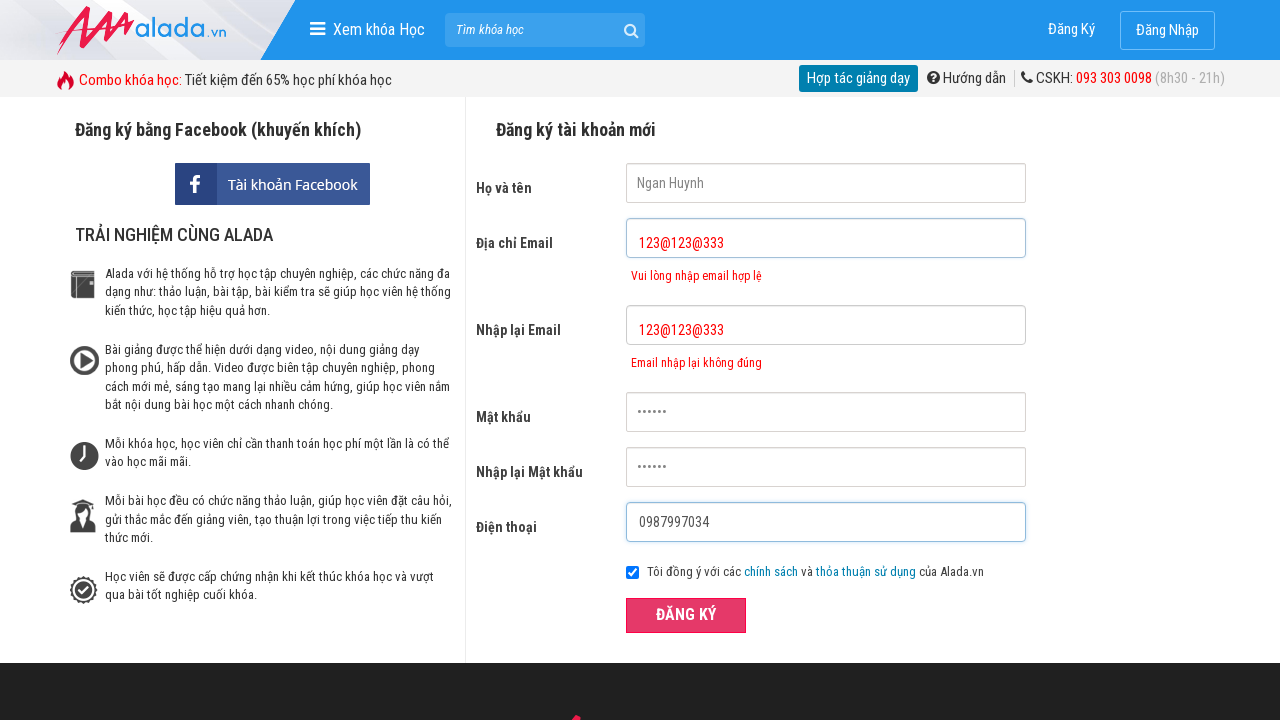

Email error message appeared
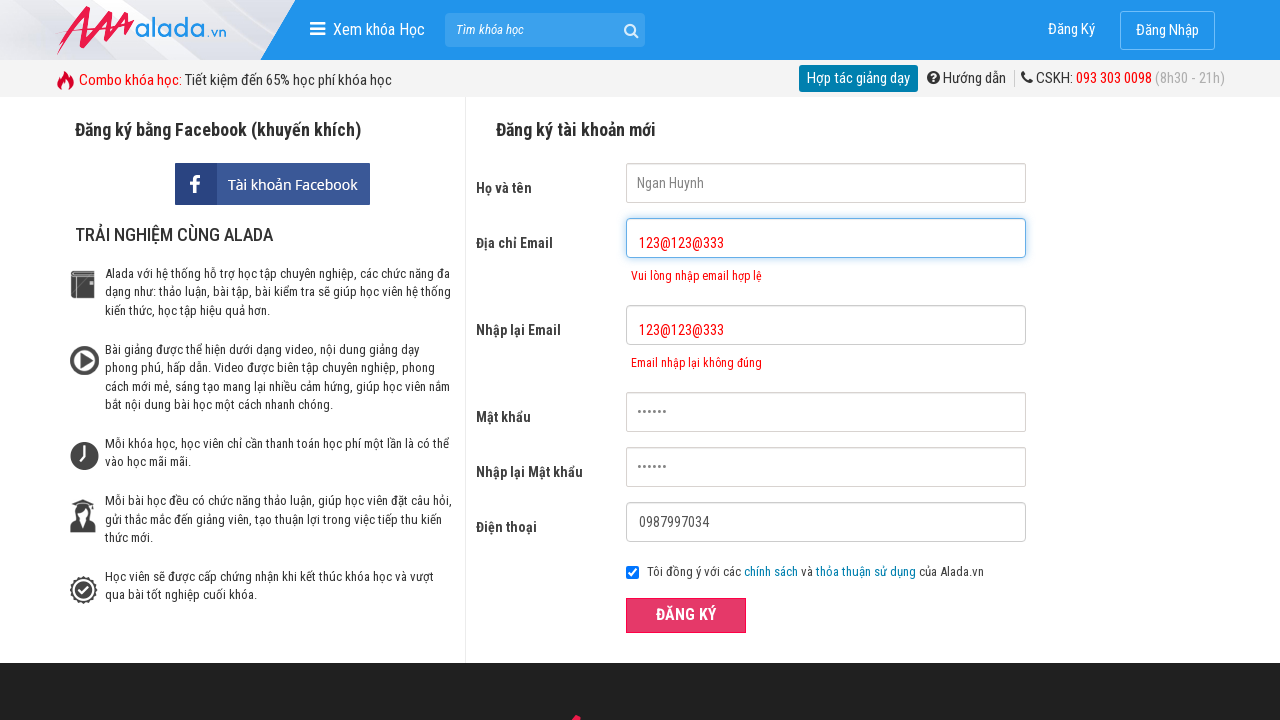

Confirm email error message appeared
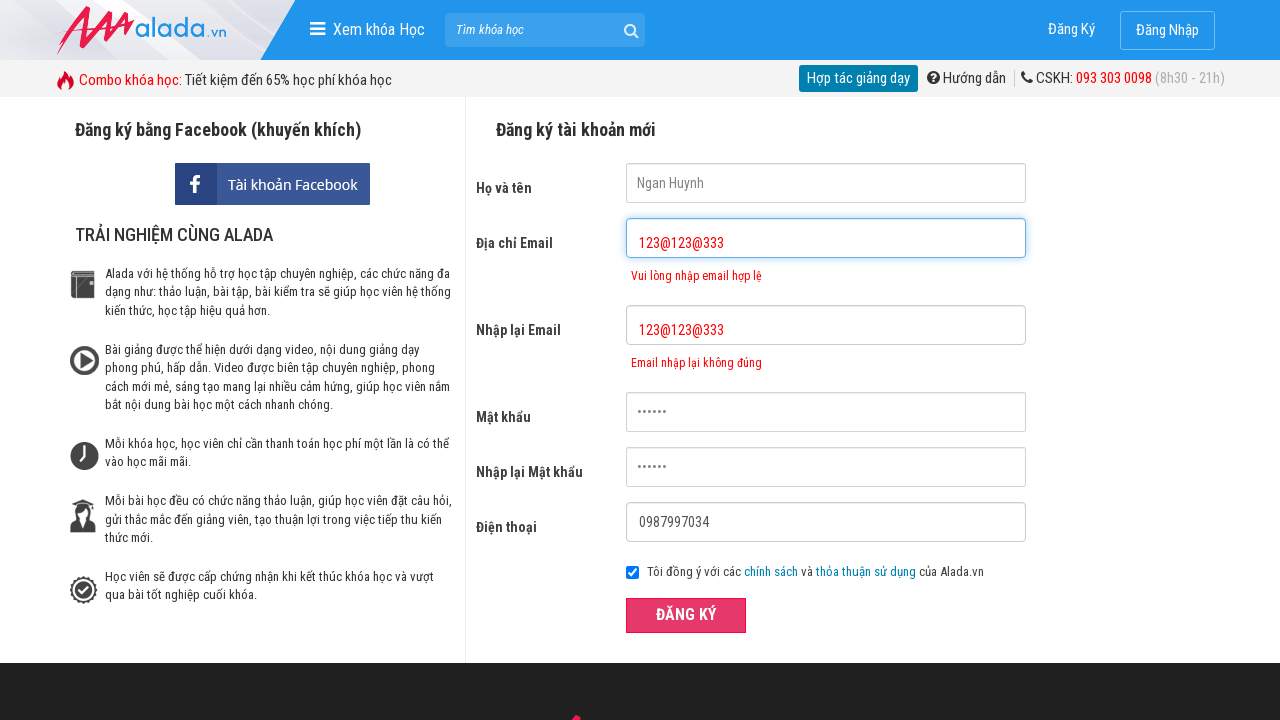

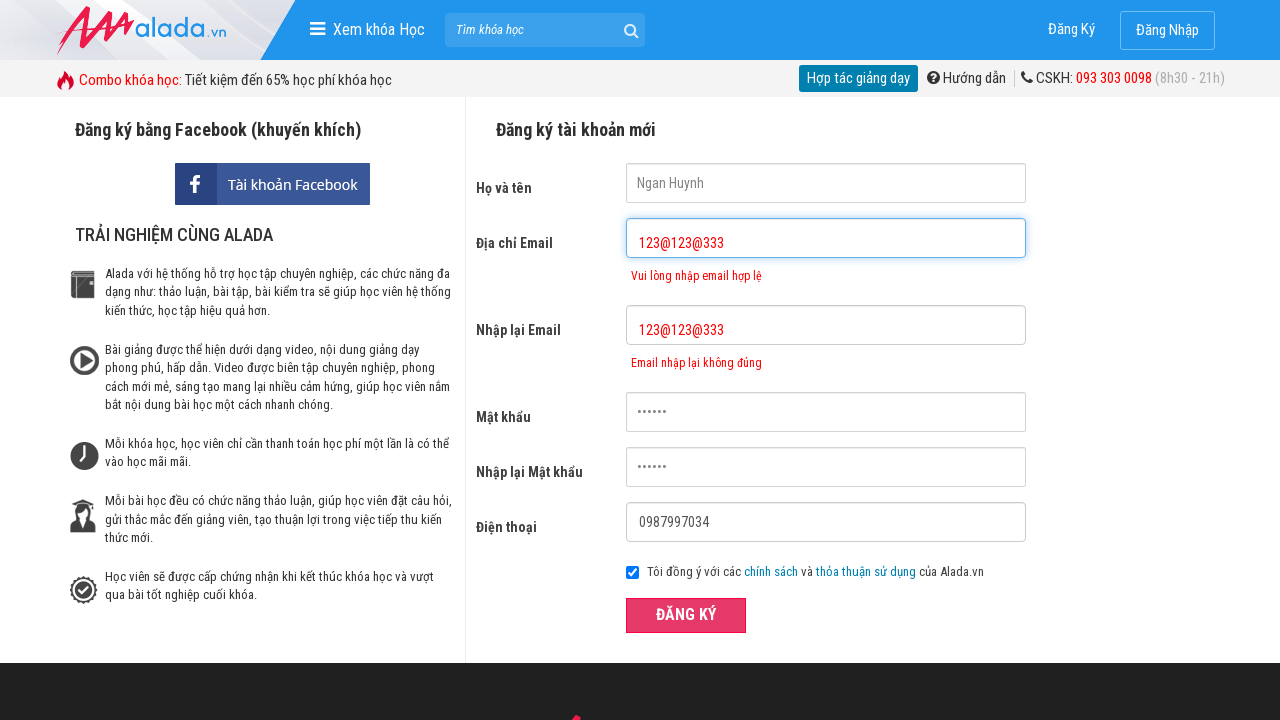